Tests window handling by clicking a link that opens a new window and verifying the new window's title

Starting URL: https://the-internet.herokuapp.com/windows

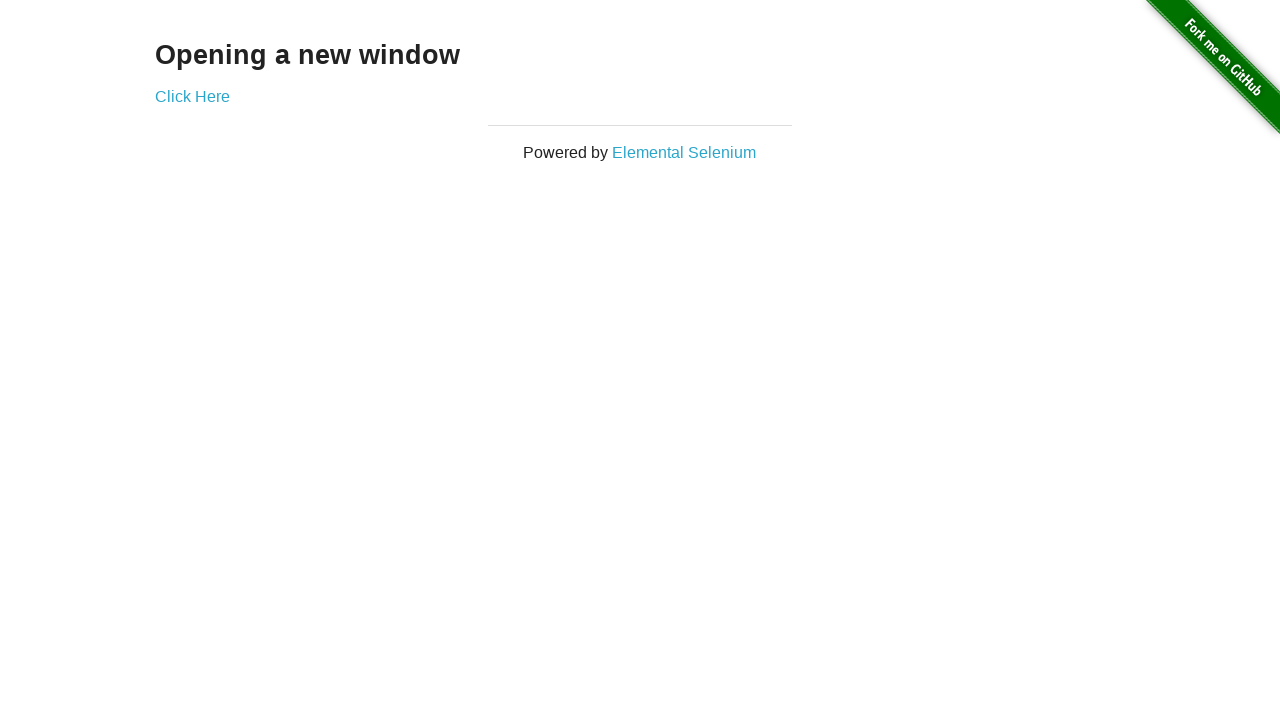

Clicked 'Click Here' link to open new window at (192, 96) on text=Click Here
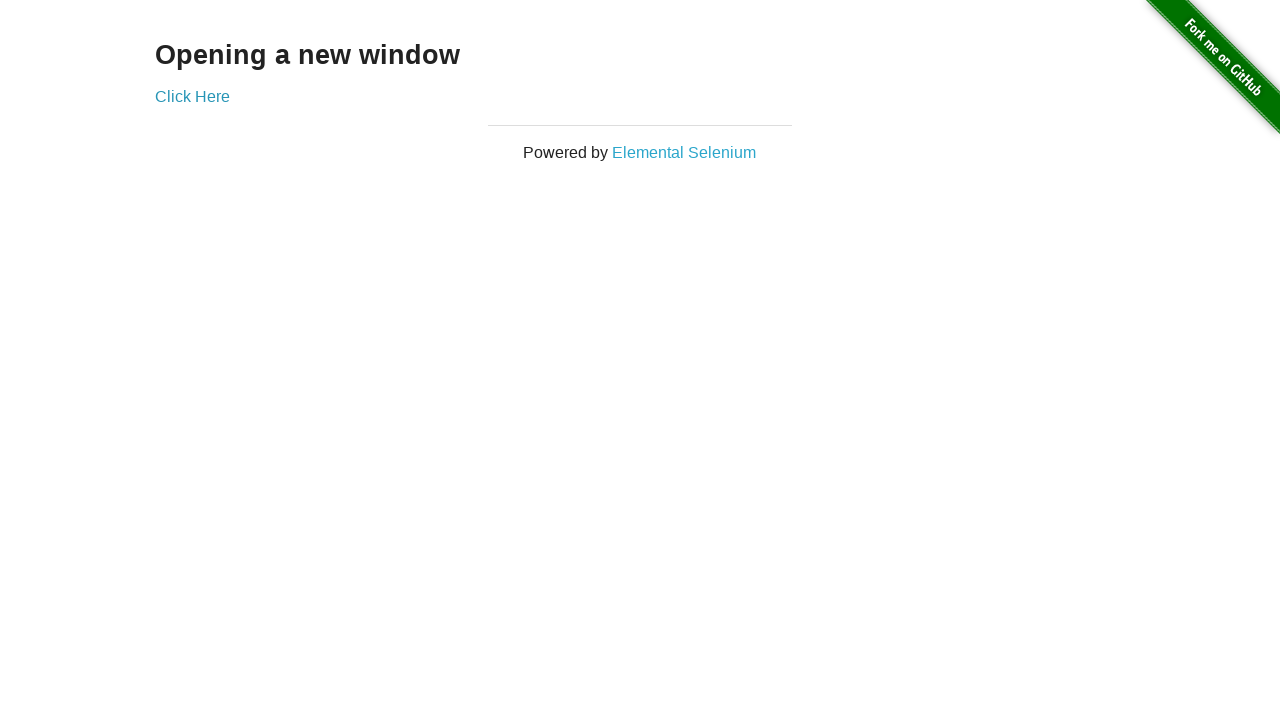

New window opened and captured
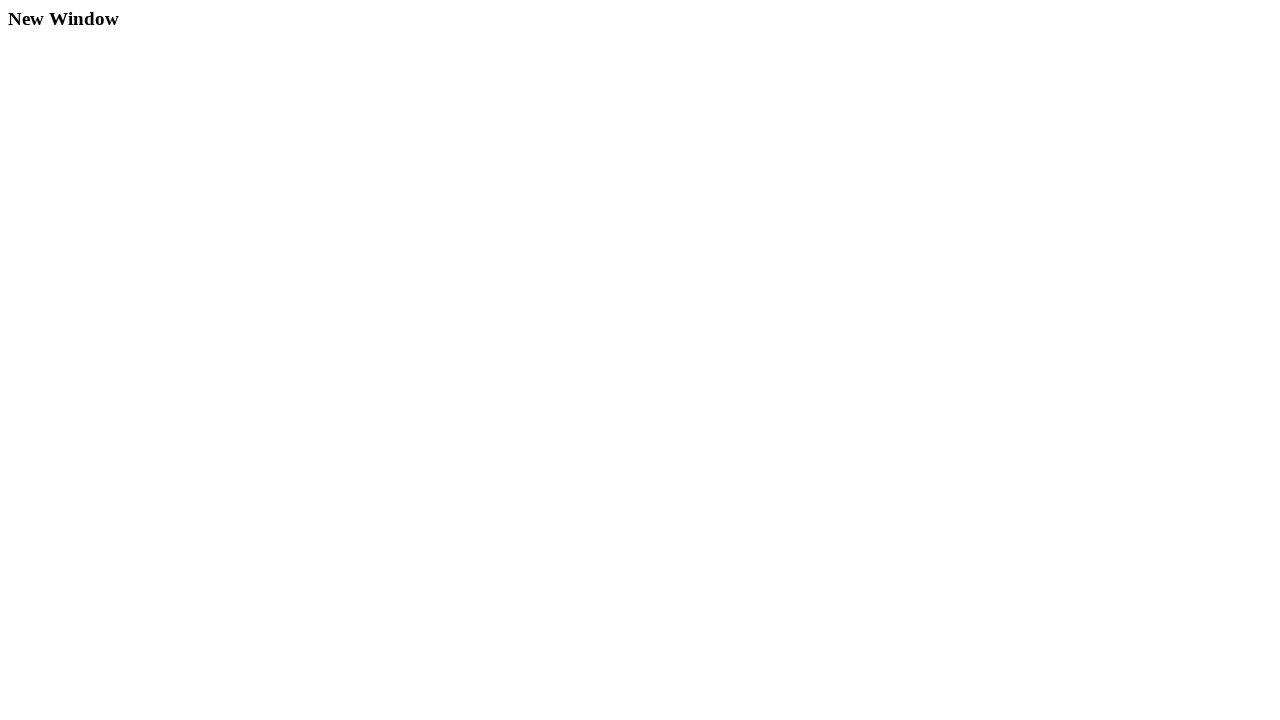

New window finished loading
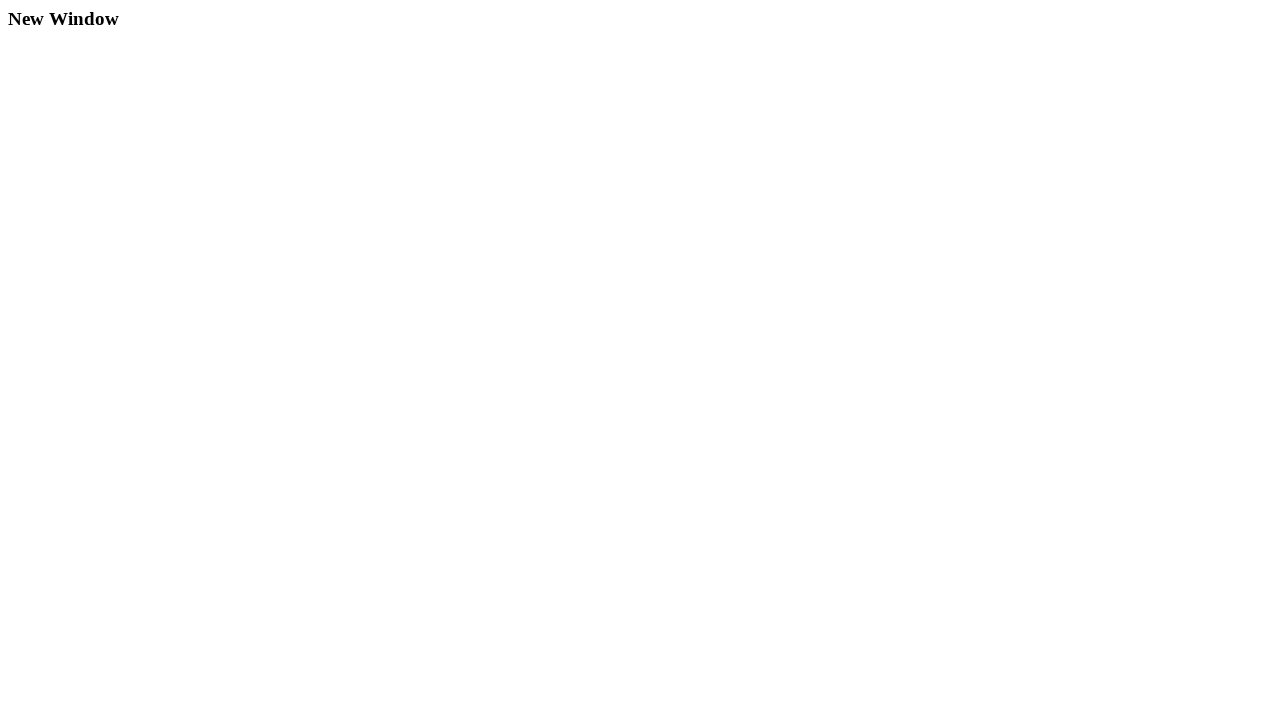

Retrieved new window title: 'New Window'
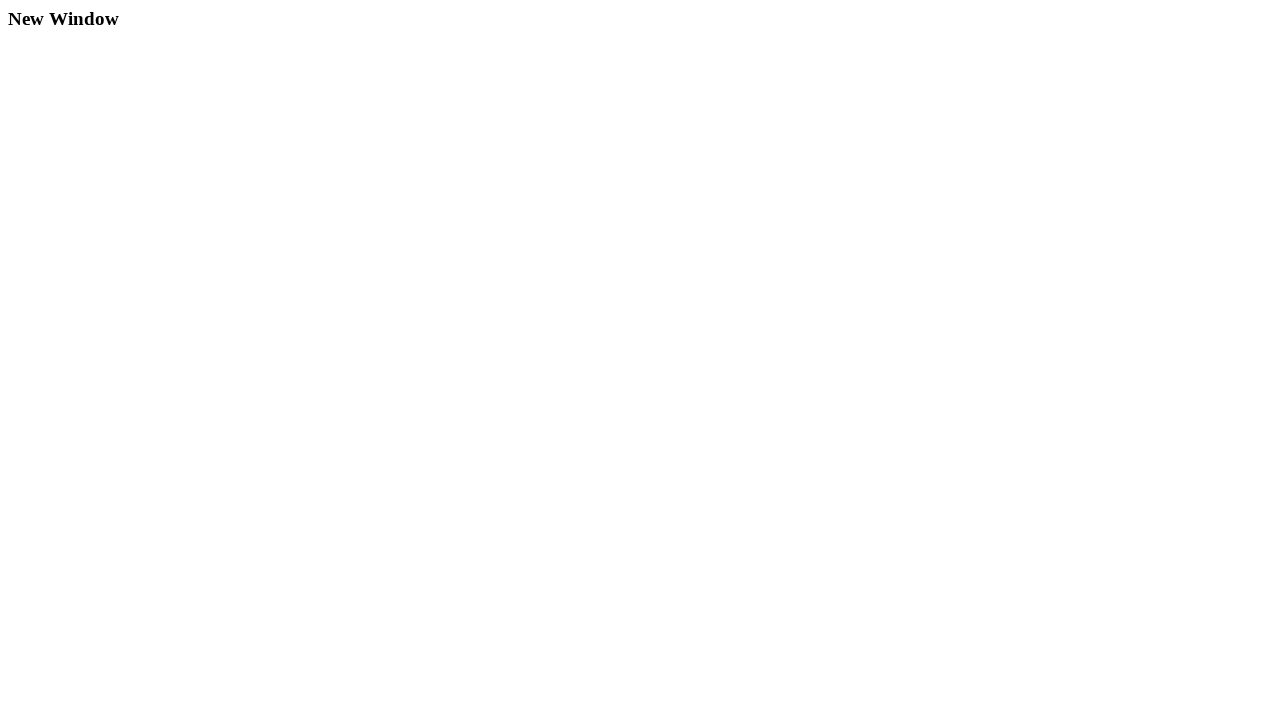

Verified new window title is 'New Window'
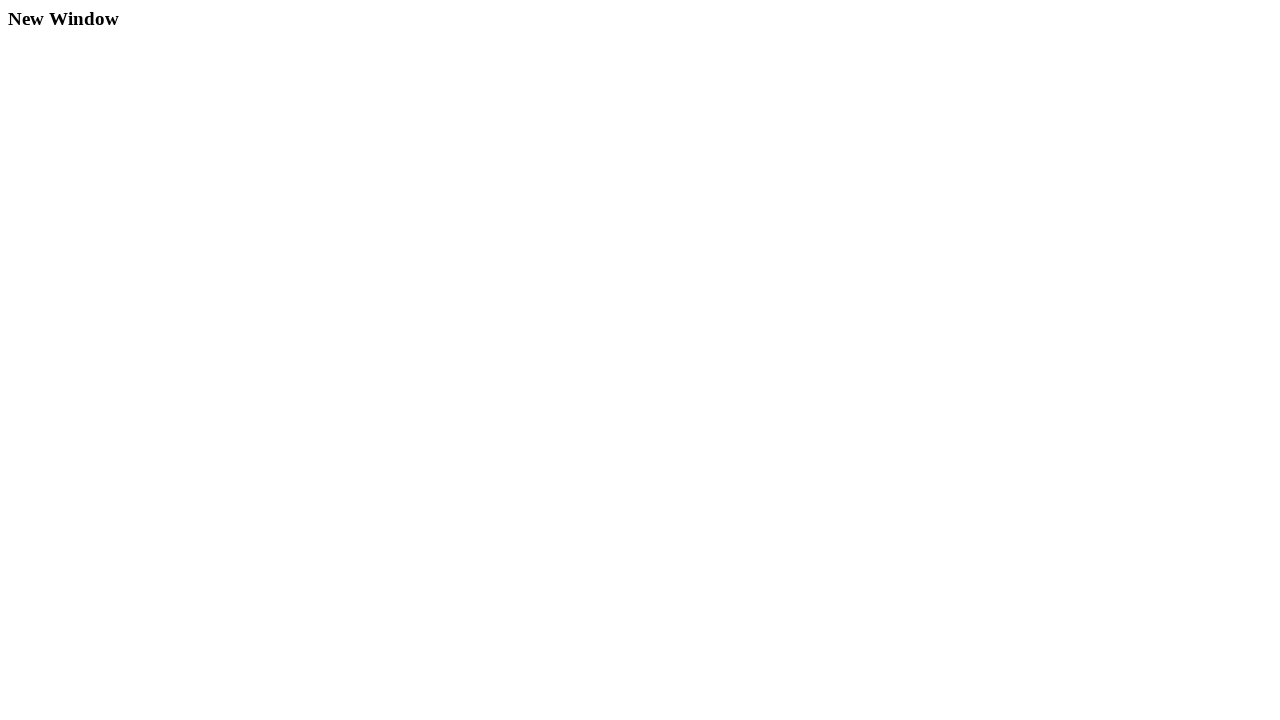

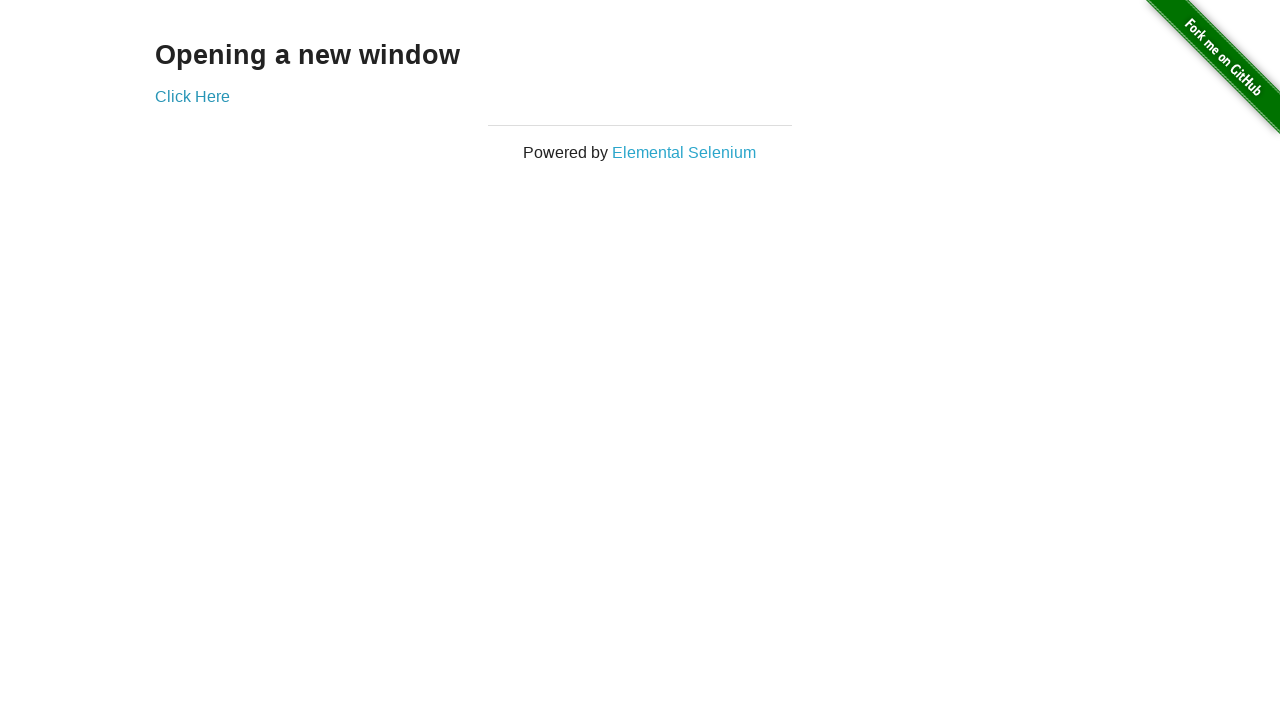